Tests drag and drop functionality on jQuery UI demo page by dragging an element and dropping it onto a target area

Starting URL: https://jqueryui.com/droppable/

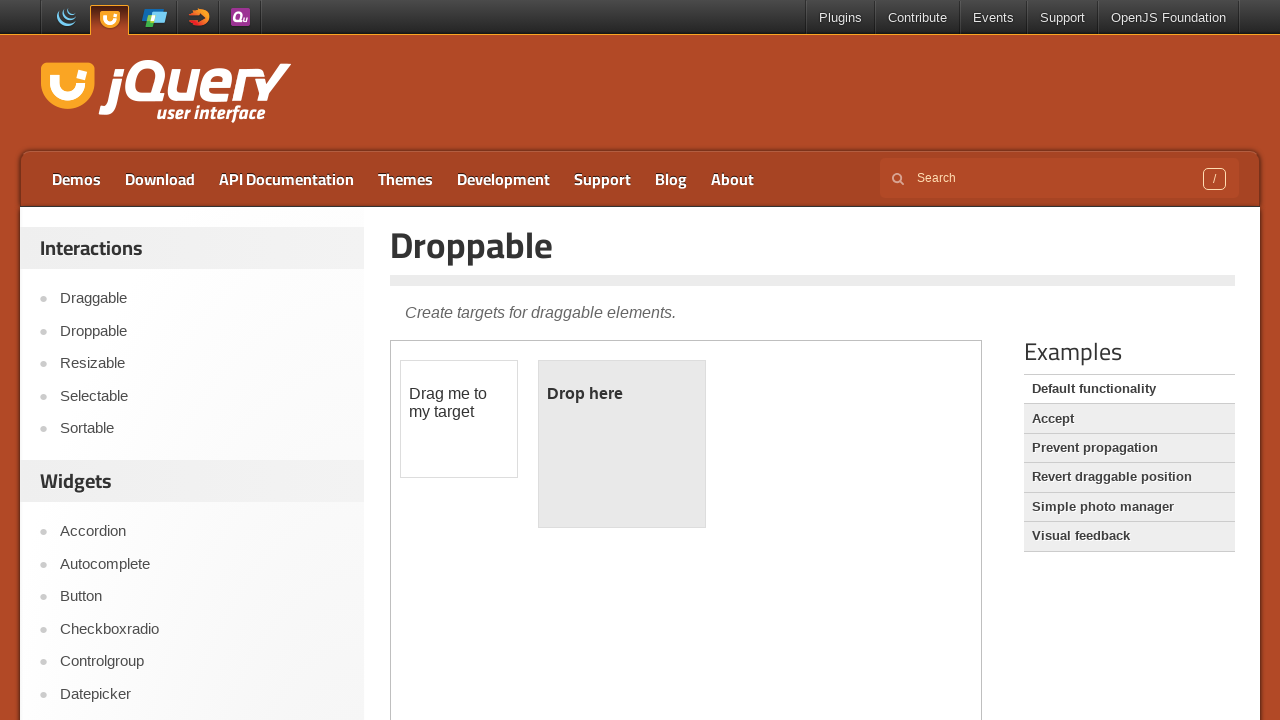

Navigated to jQuery UI droppable demo page
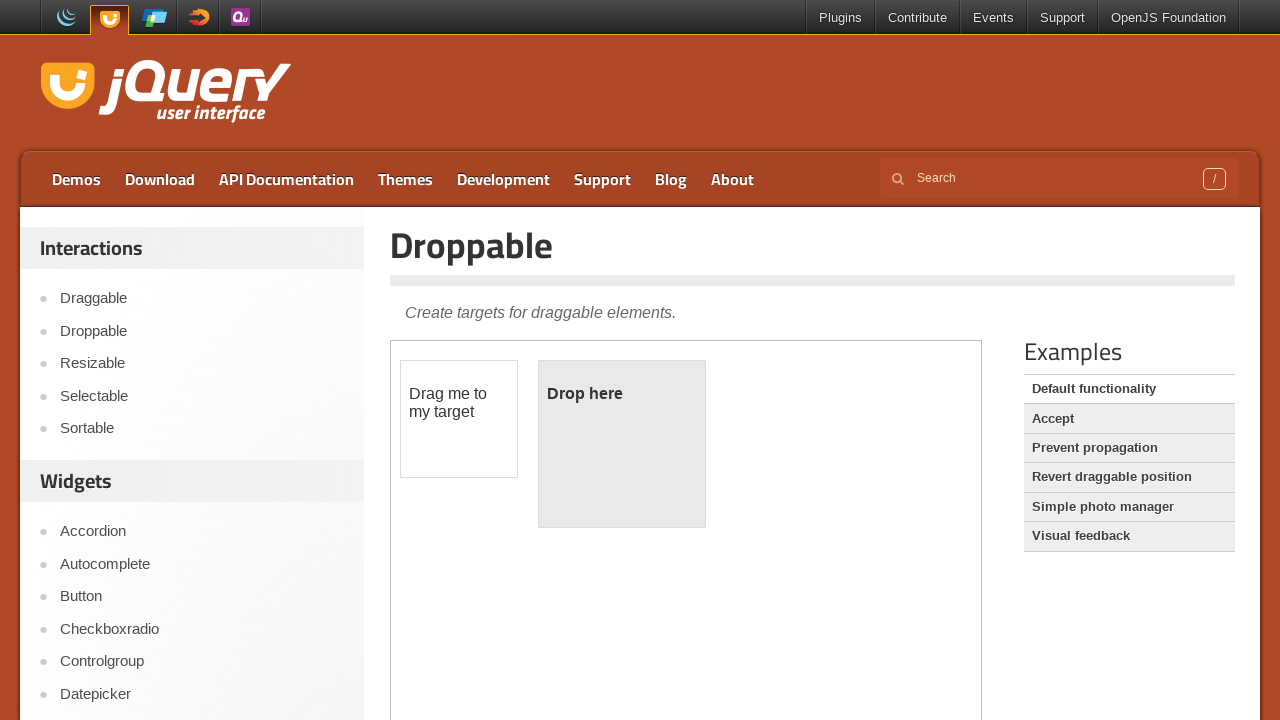

Located demo iframe
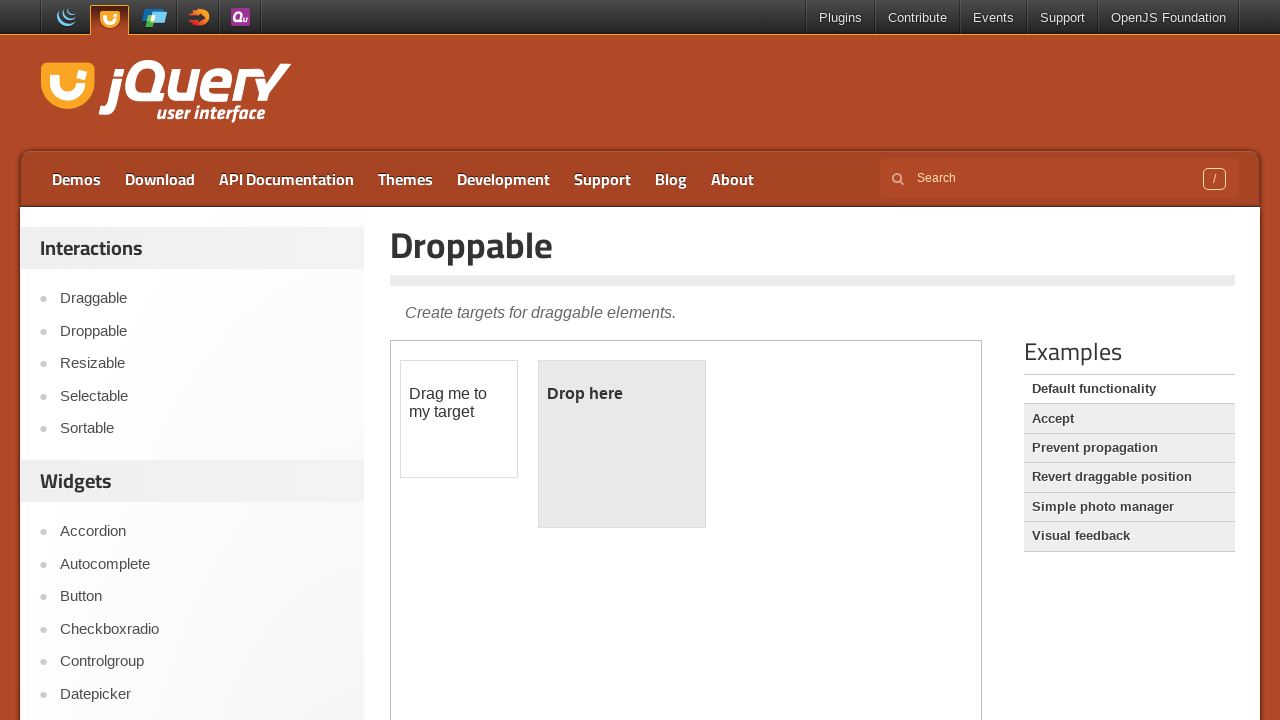

Located draggable element
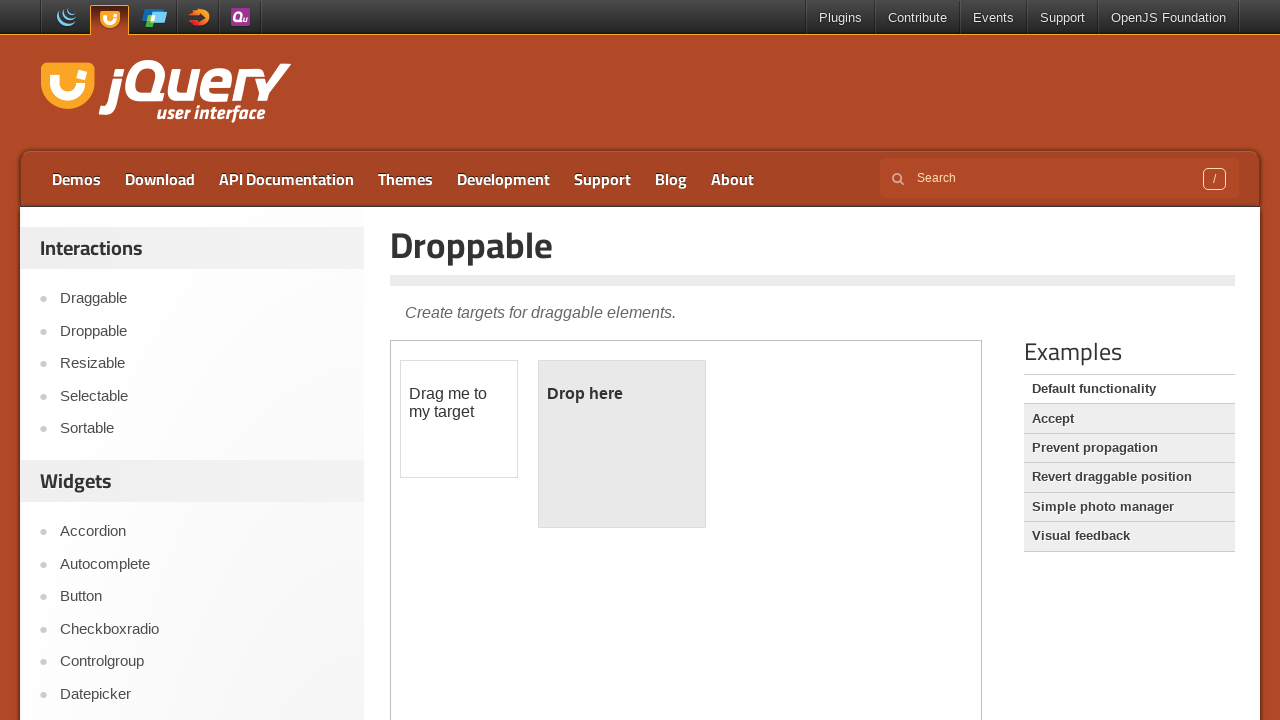

Located droppable element
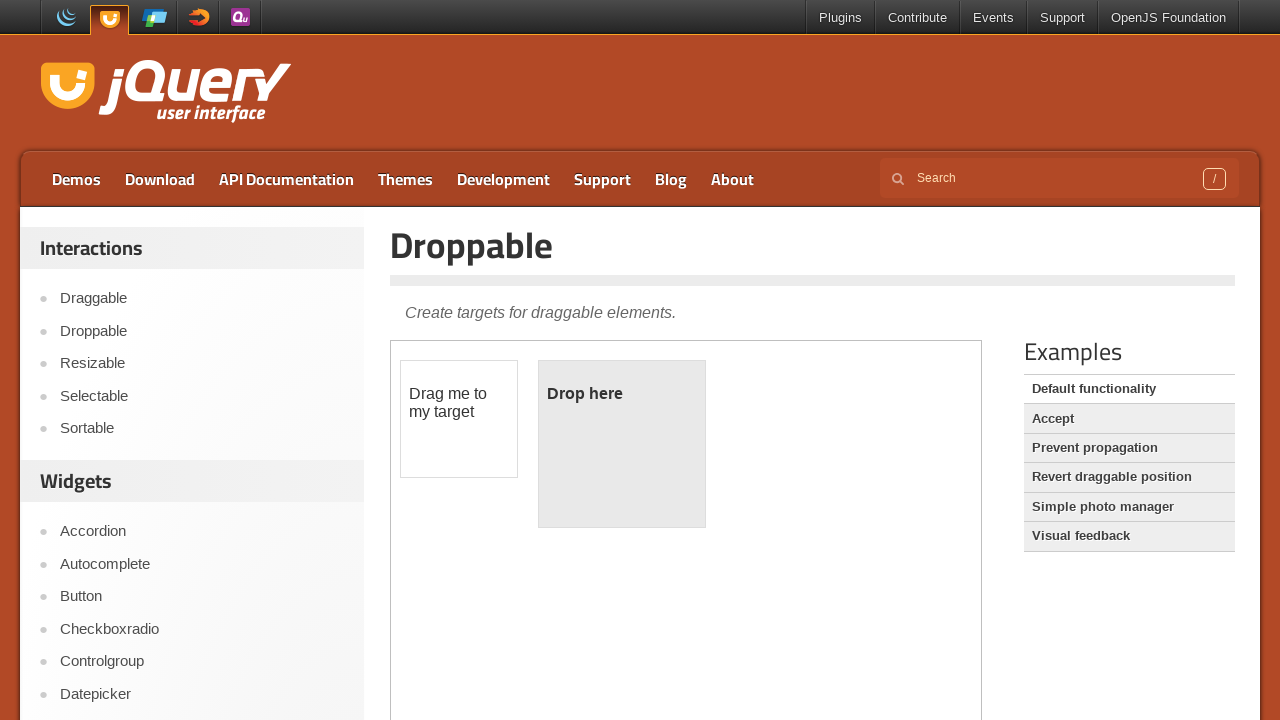

Dragged element onto droppable target area at (622, 444)
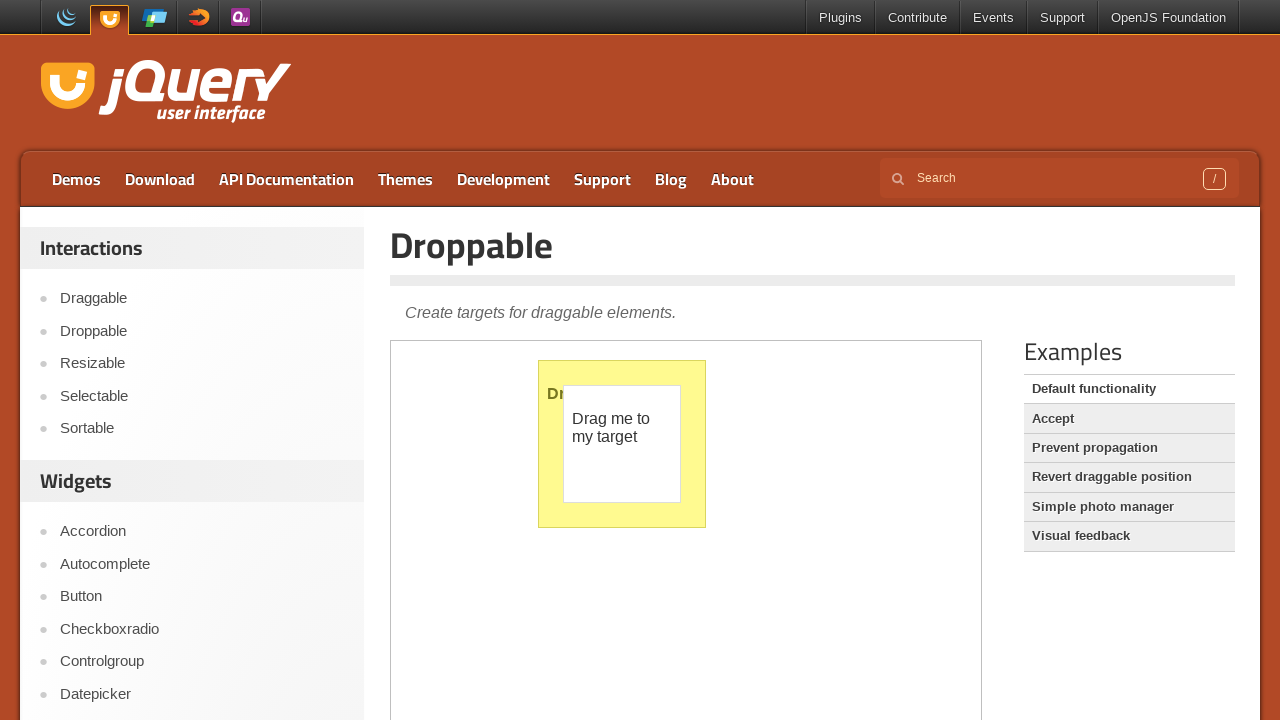

Retrieved droppable text: 
	Dropped!

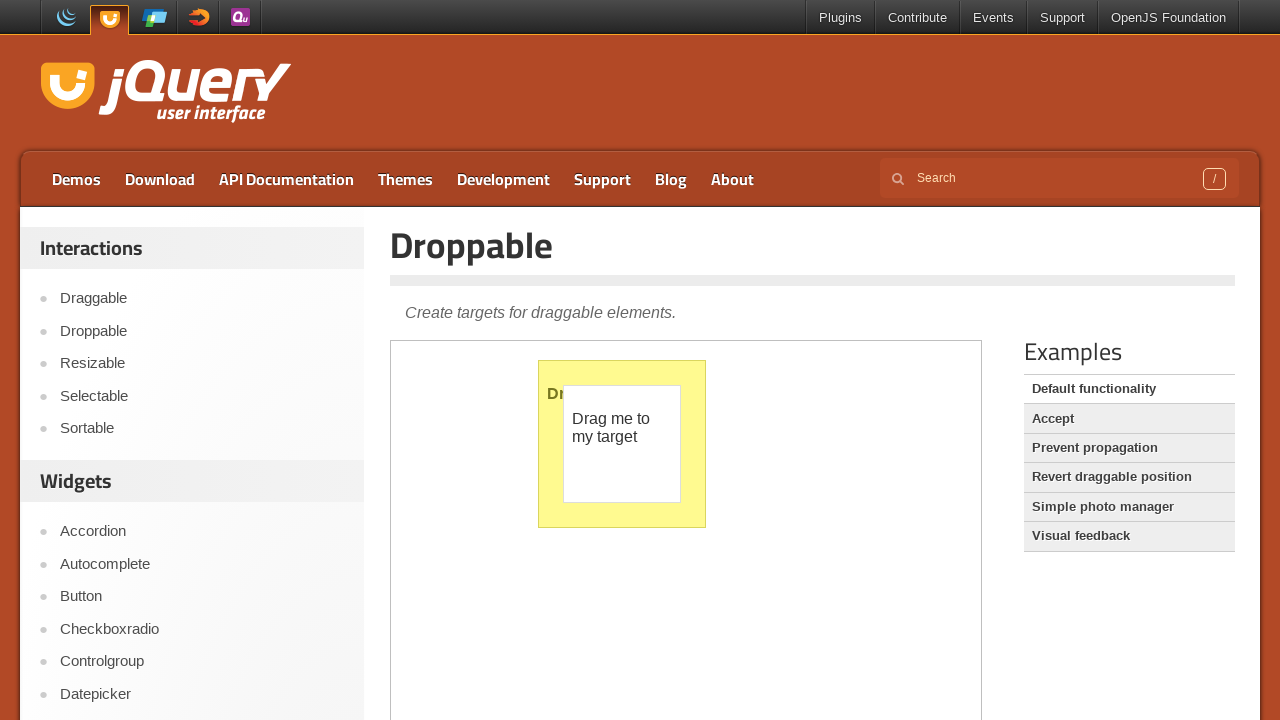

Printed droppable text result
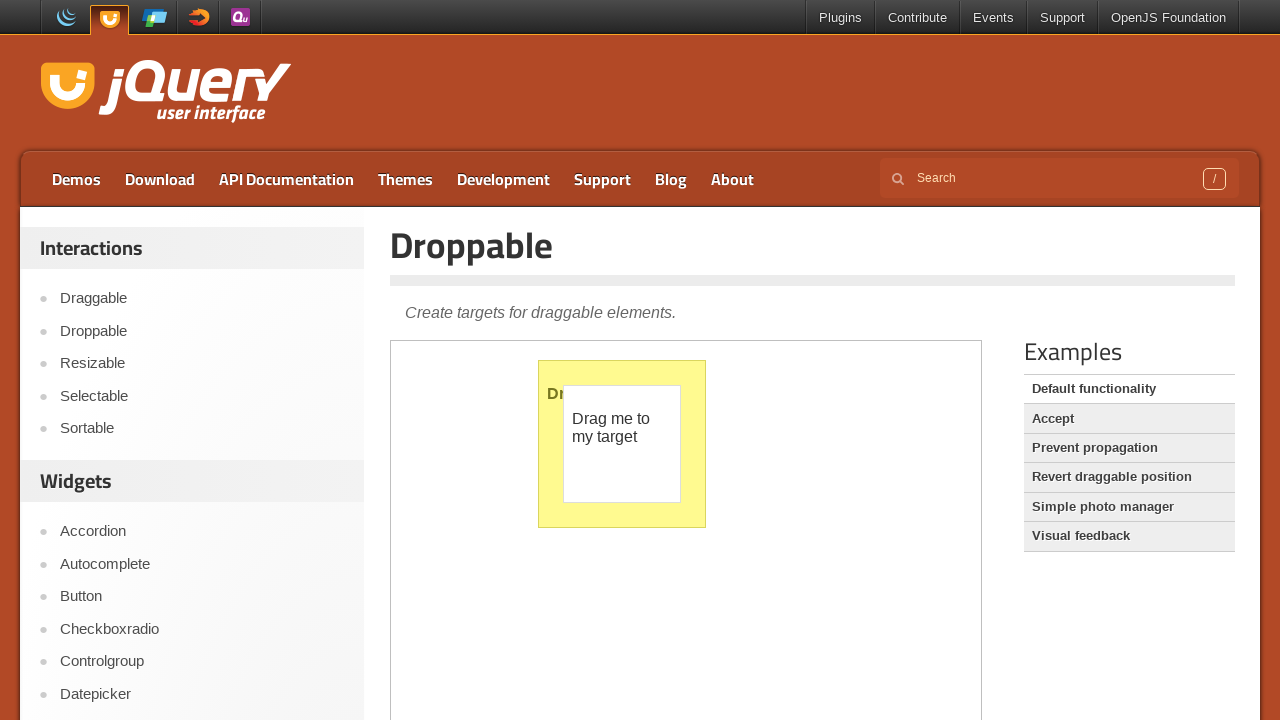

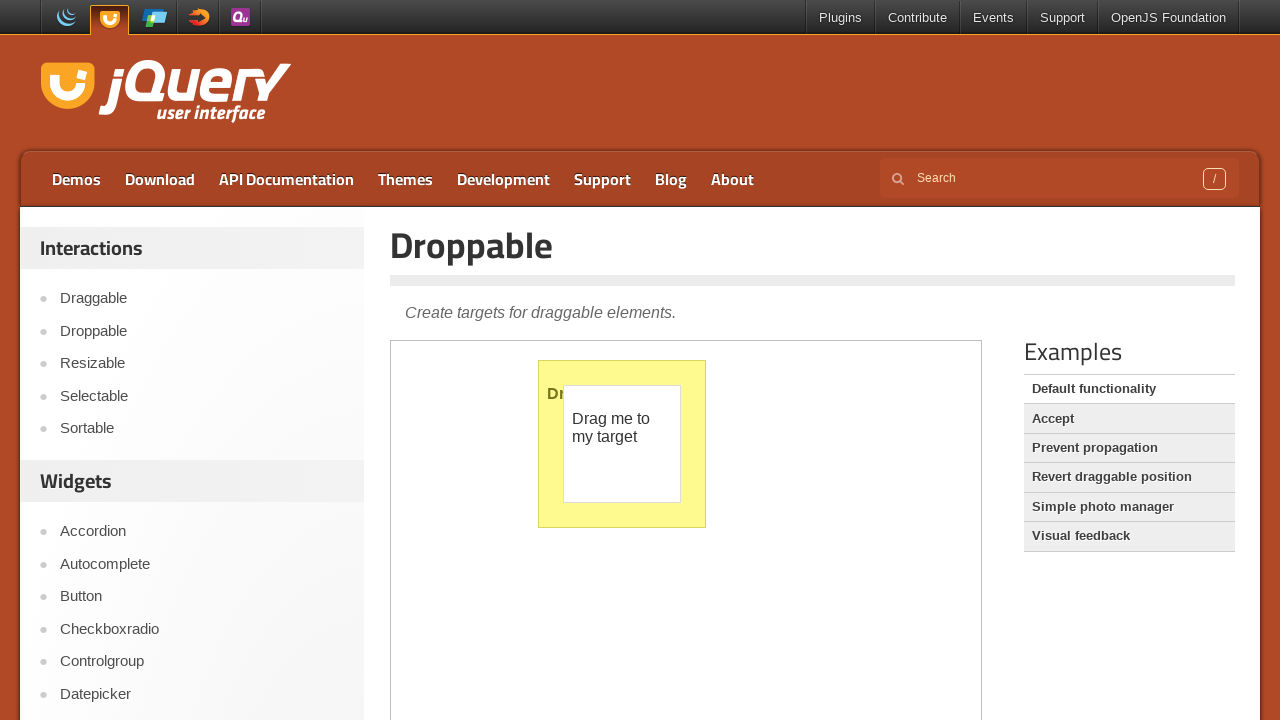